Tests navigation to the registration page by clicking the registration link on the homepage and verifying the URL changes correctly.

Starting URL: https://qa.koel.app/

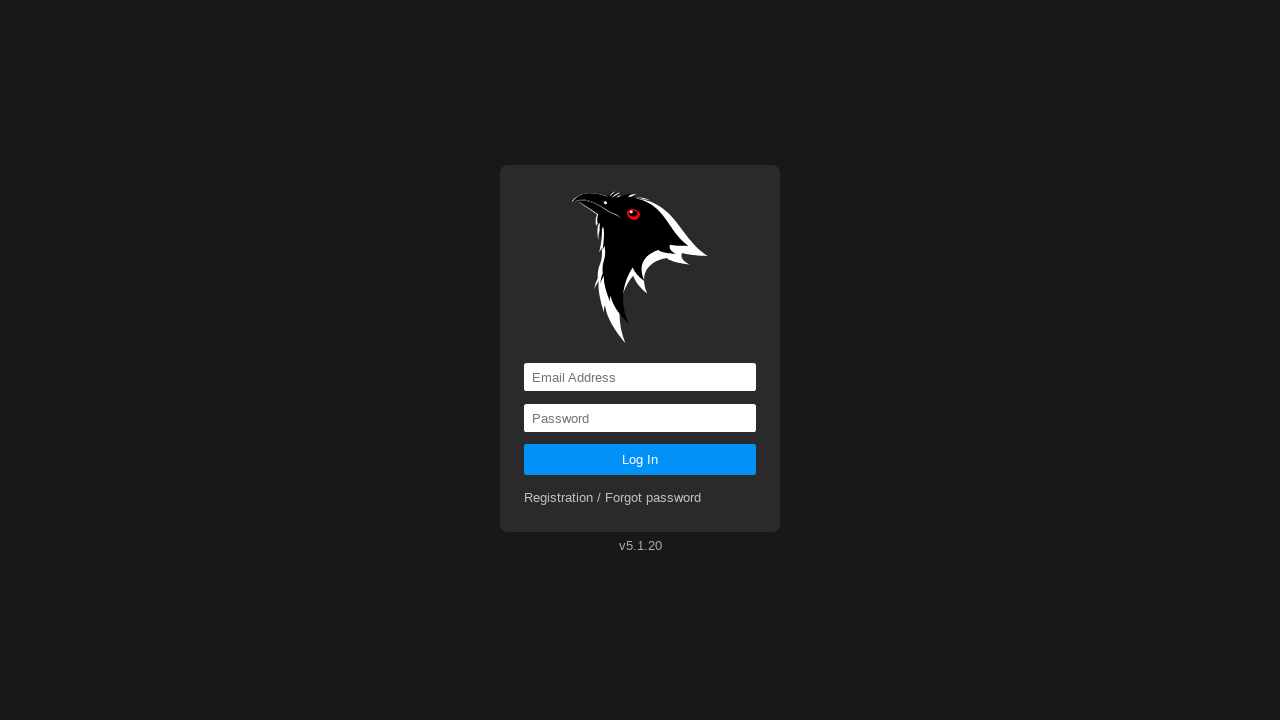

Clicked registration link on homepage at (613, 498) on a[href='registration']
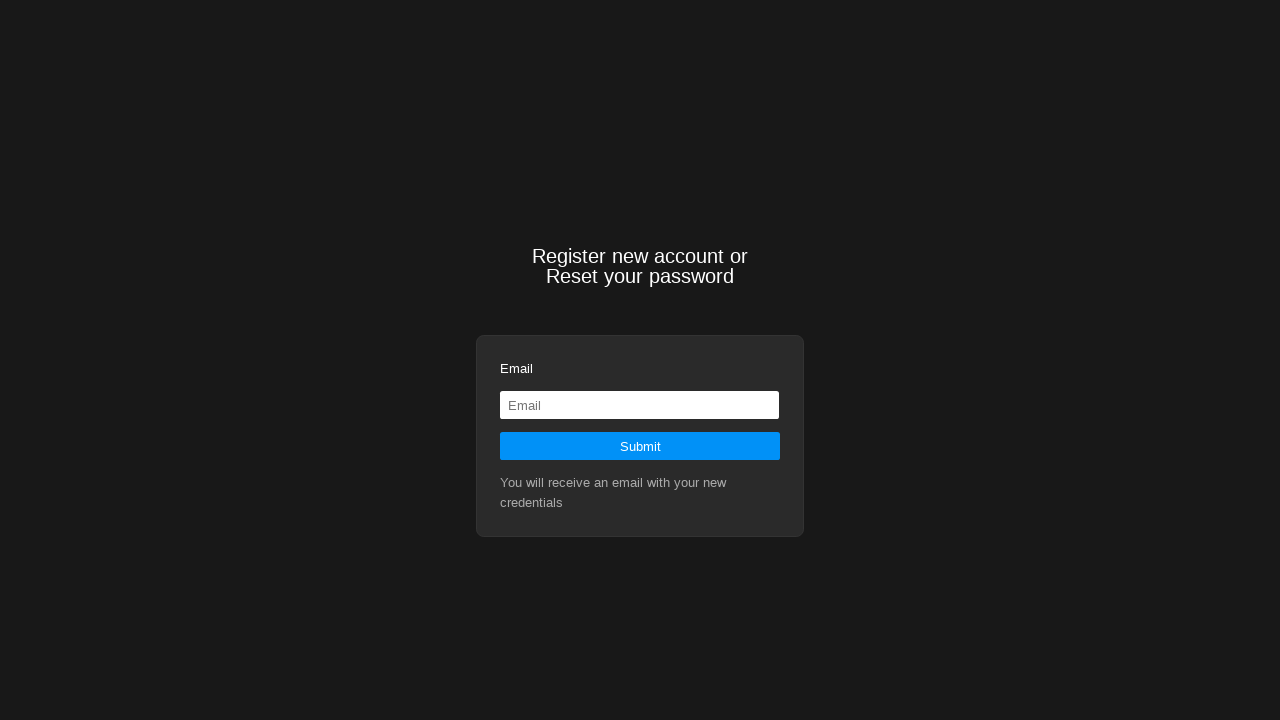

Navigation to registration page completed, URL verified as https://qa.koel.app/registration
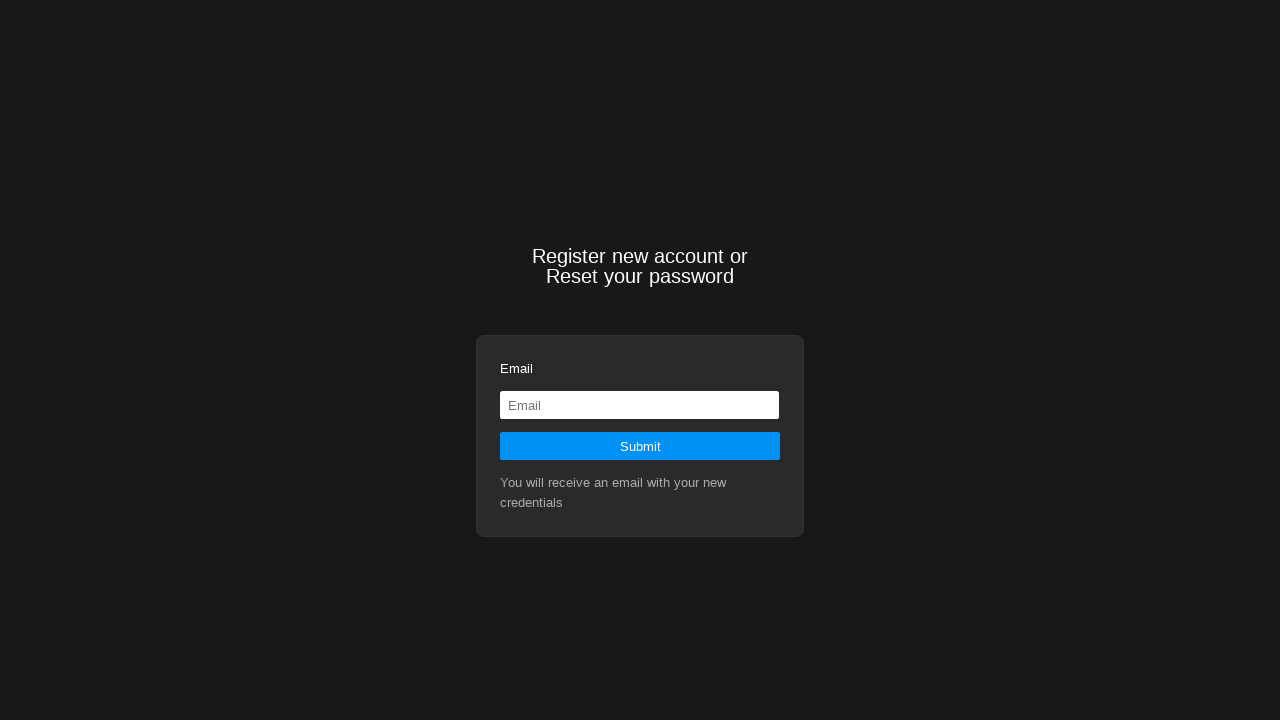

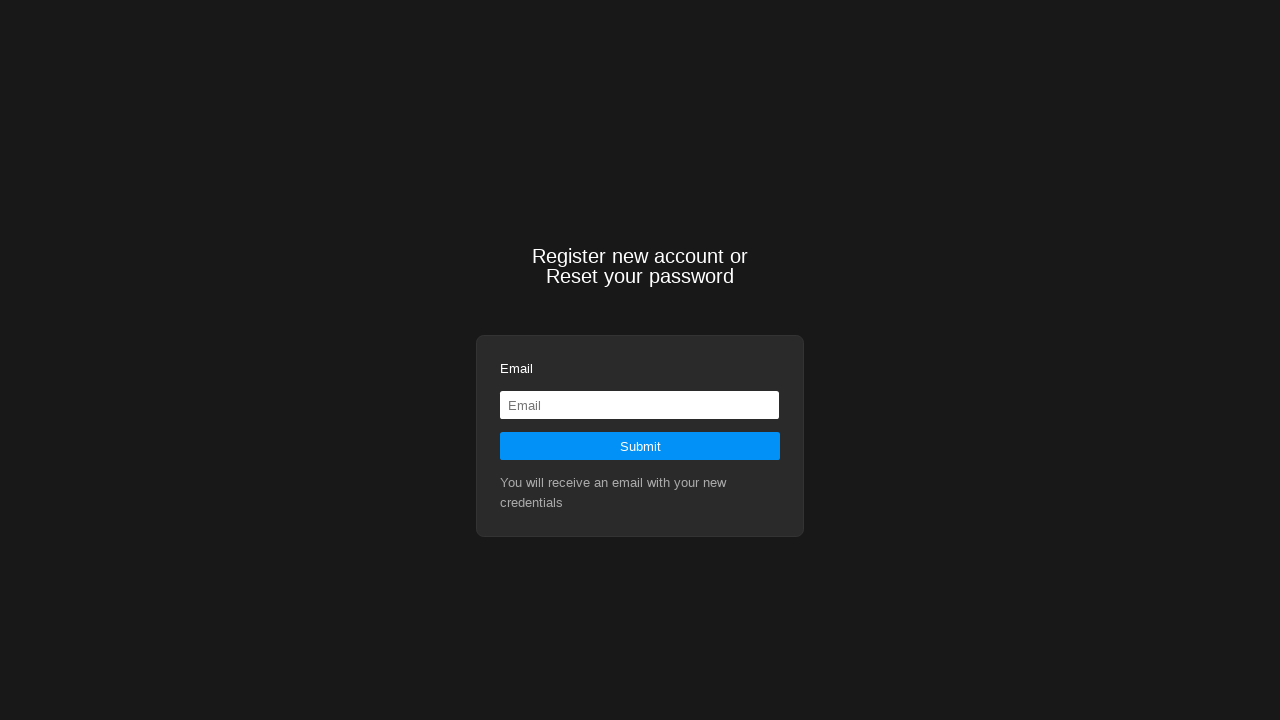